Tests JavaScript confirm dialog by triggering it, dismissing it (cancel), and verifying the response shows "Cancel"

Starting URL: https://practice.expandtesting.com/js-dialogs

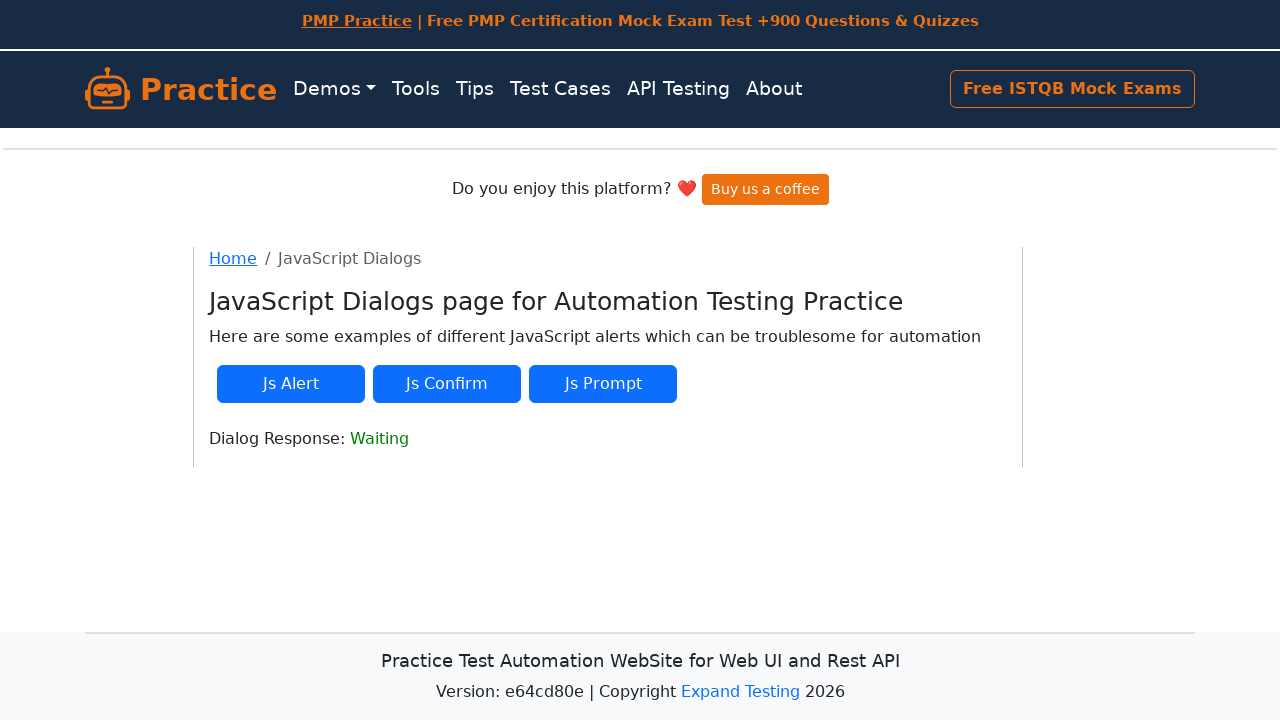

Set up dialog event handler to dismiss confirm dialogs
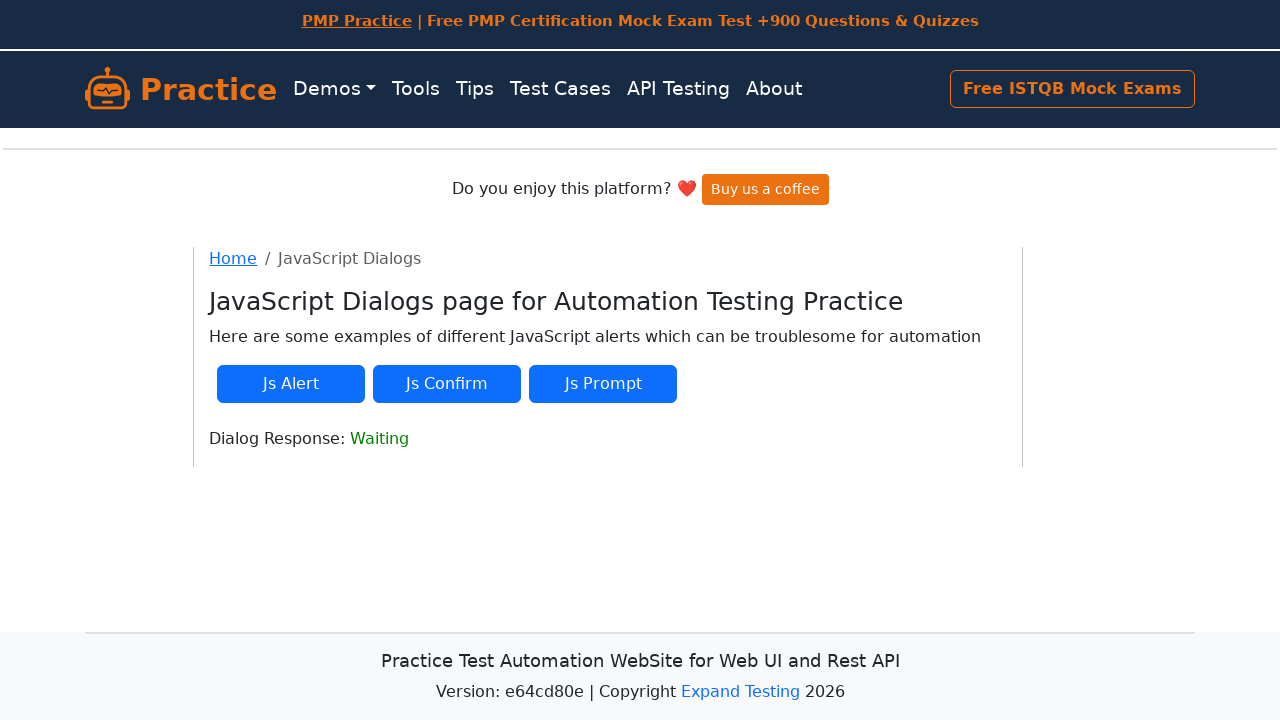

Clicked button to trigger JavaScript confirm dialog at (447, 384) on #js-confirm
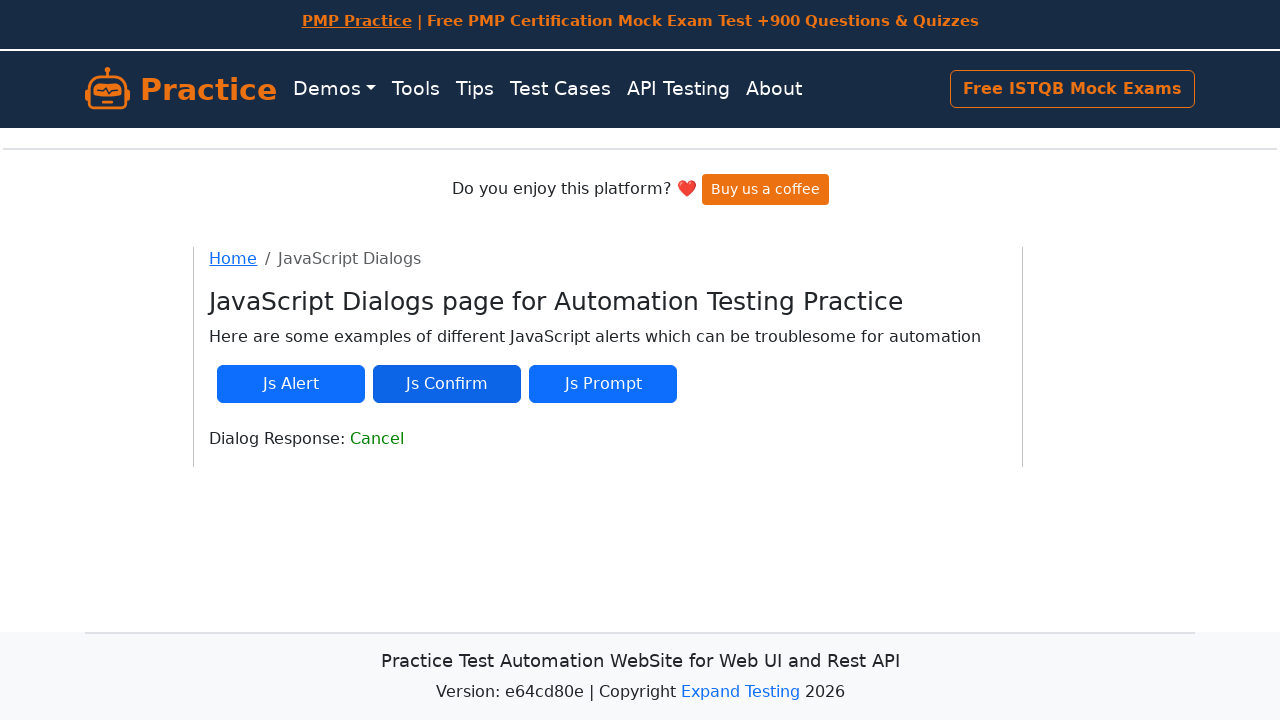

Dialog response element appeared on the page
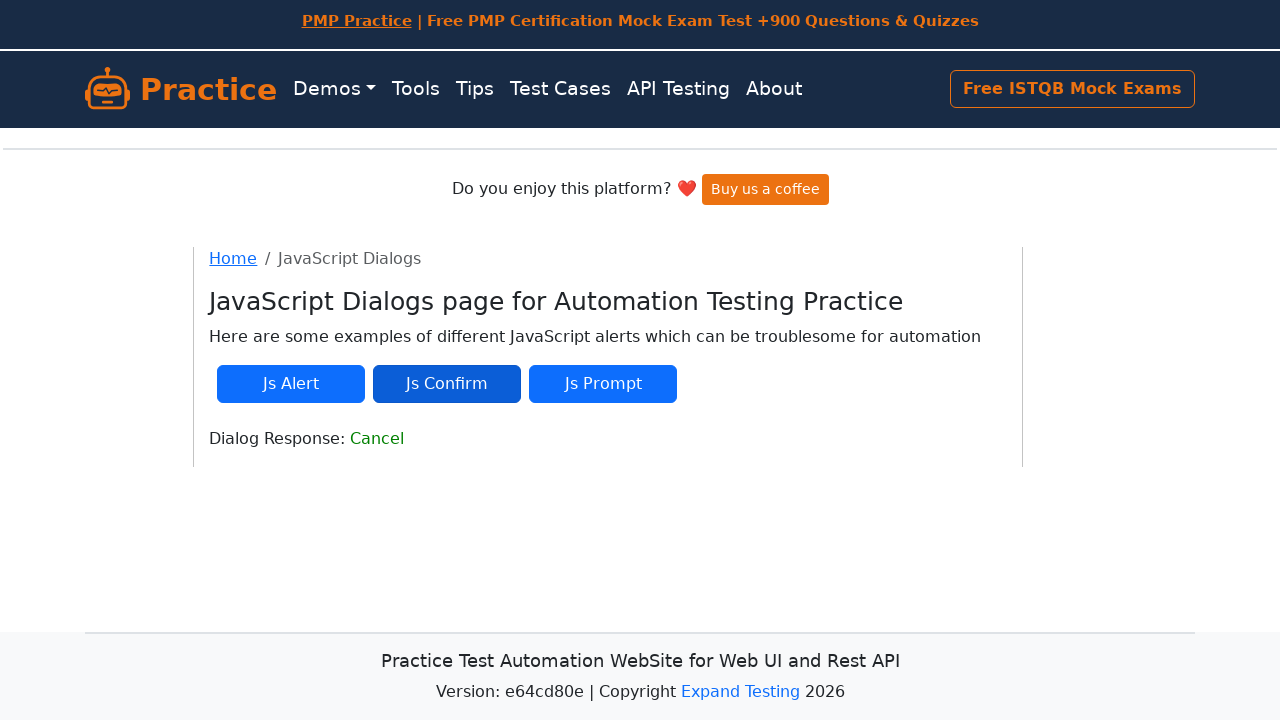

Verified that dialog response text contains 'Cancel'
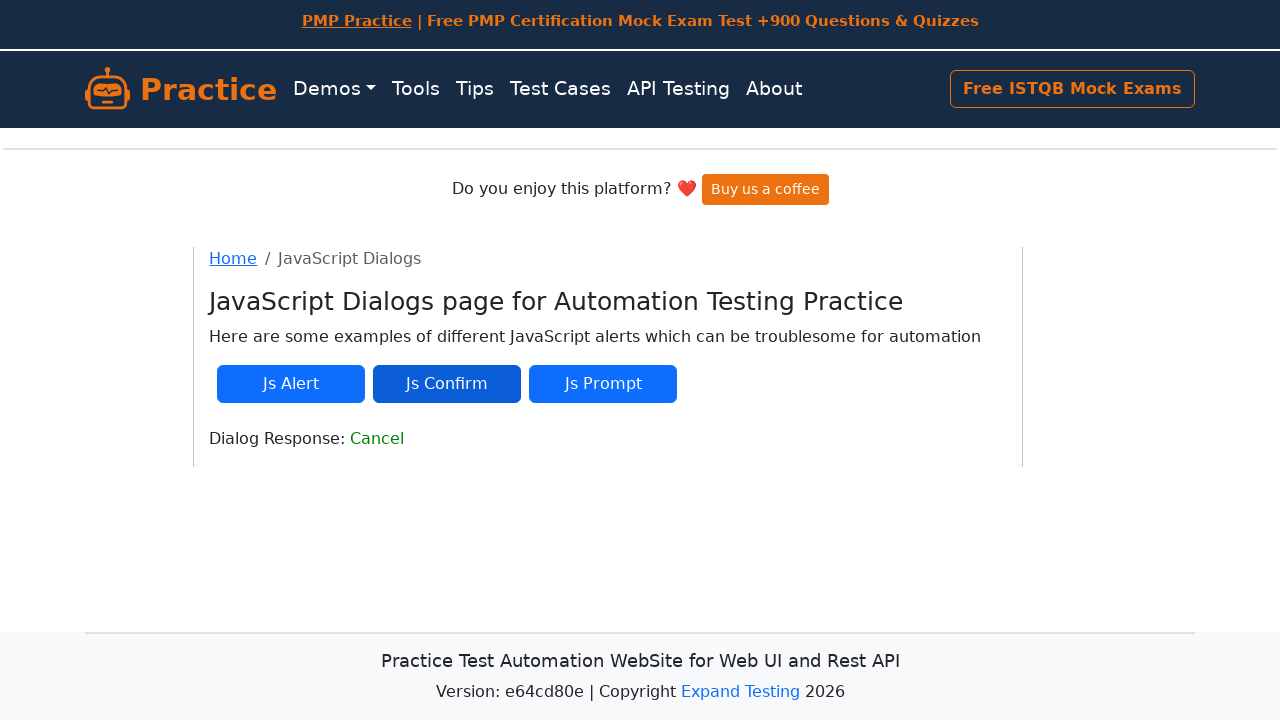

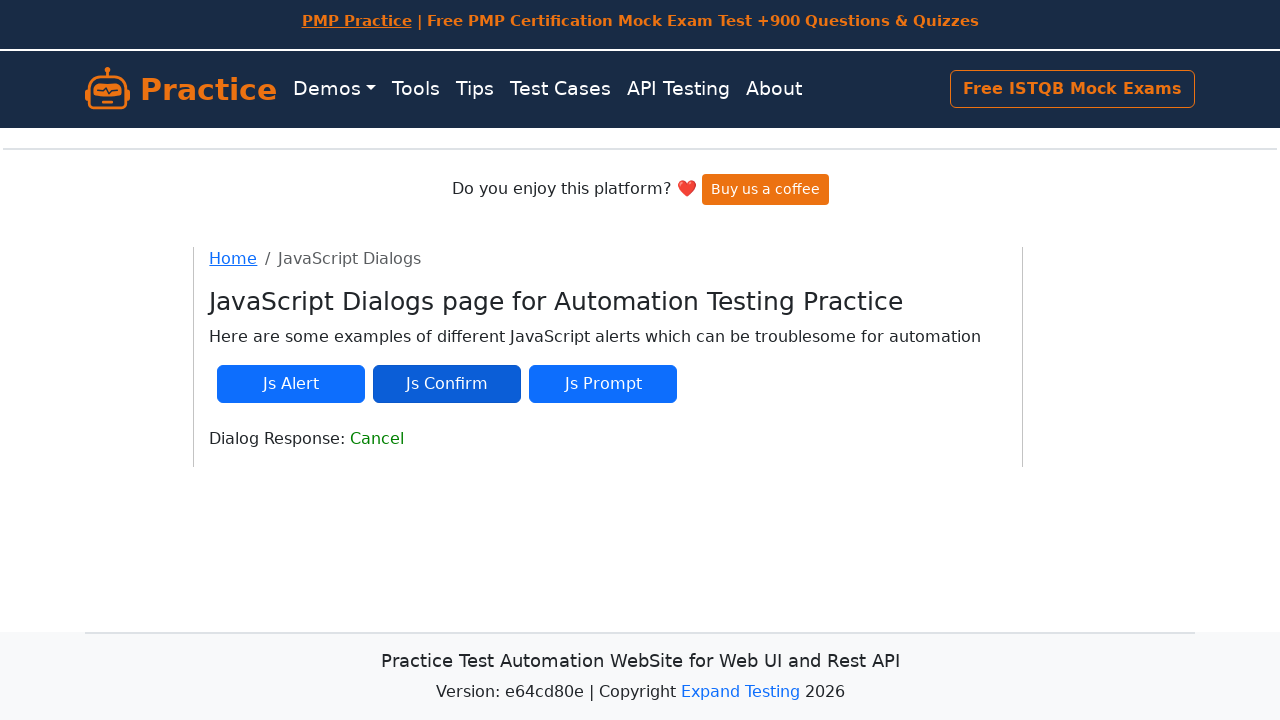